Tests multi-window/tab handling by opening a new tab, navigating to a second page, extracting text from a course link, switching back to the original tab, and filling a form field with the extracted text.

Starting URL: https://rahulshettyacademy.com/angularpractice/

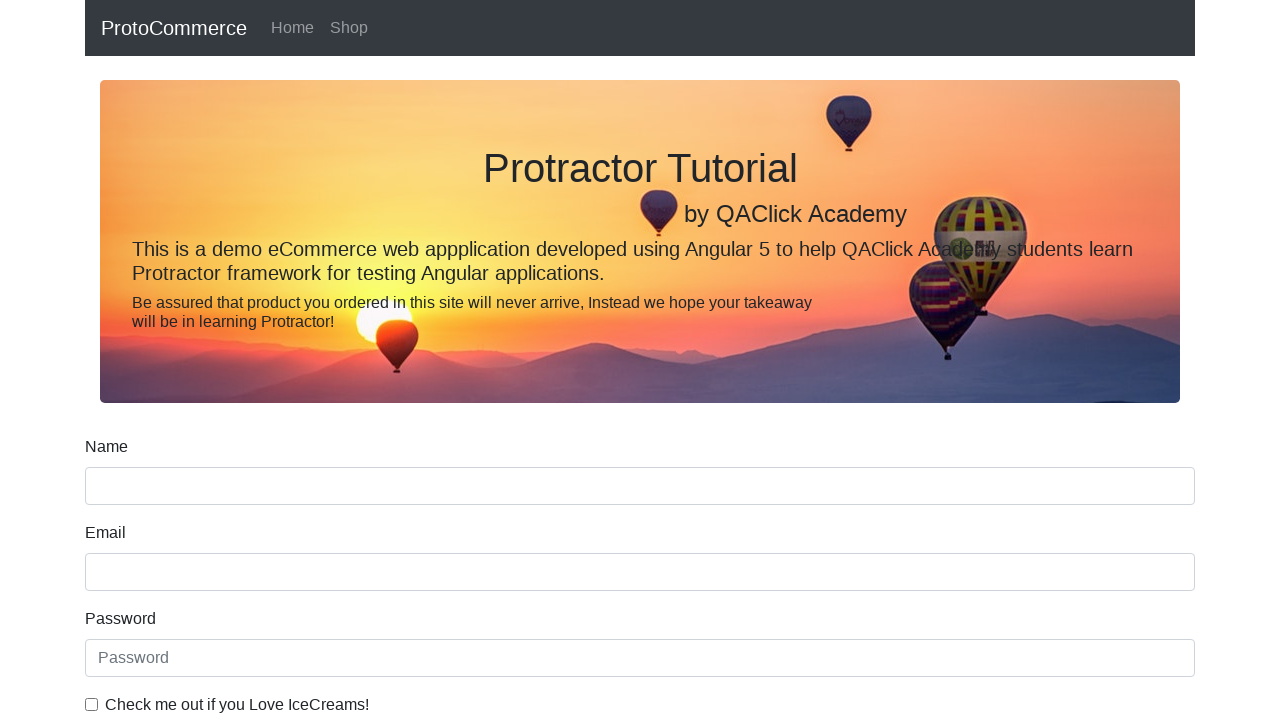

Opened a new tab/page
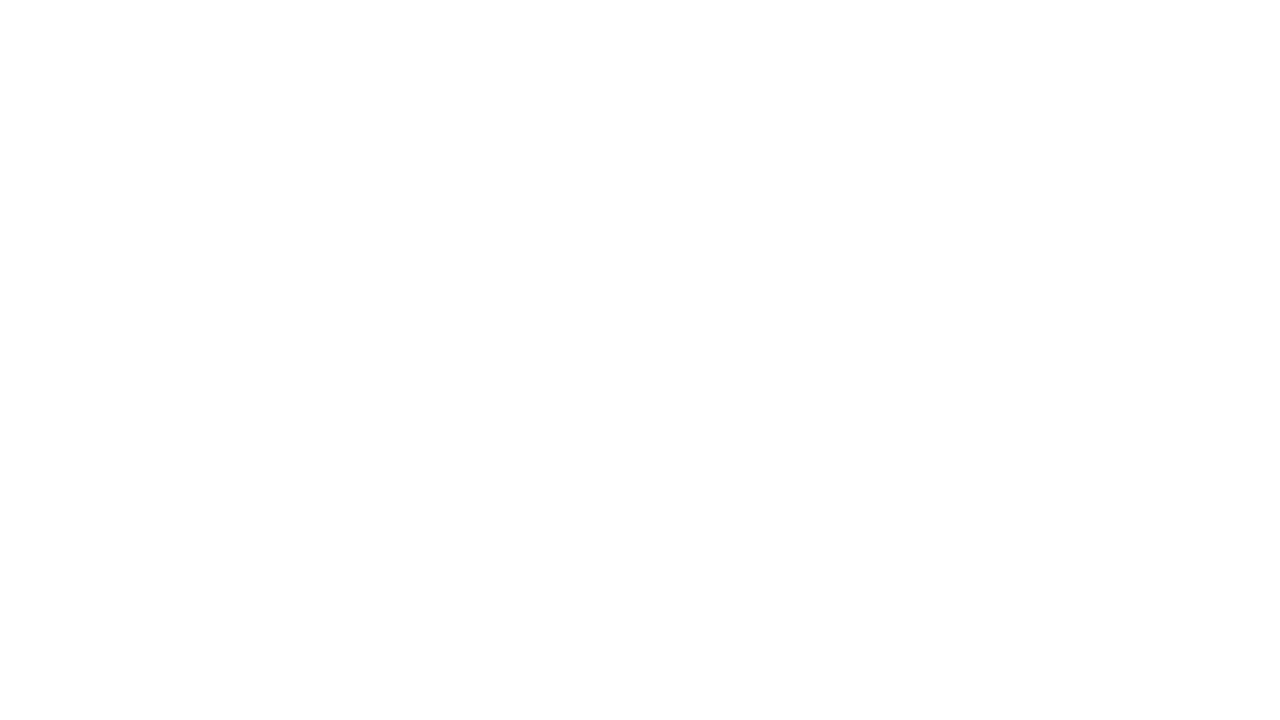

Navigated to https://rahulshettyacademy.com/#/index in new tab
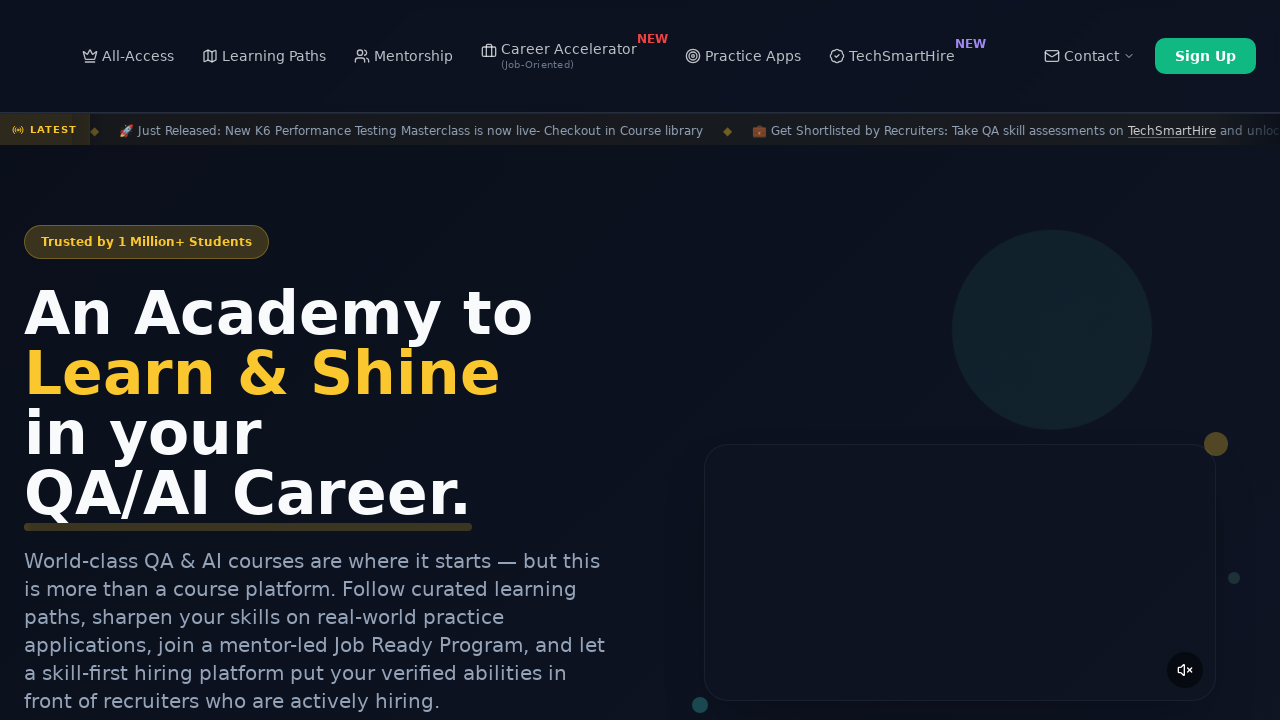

Course links loaded on new page
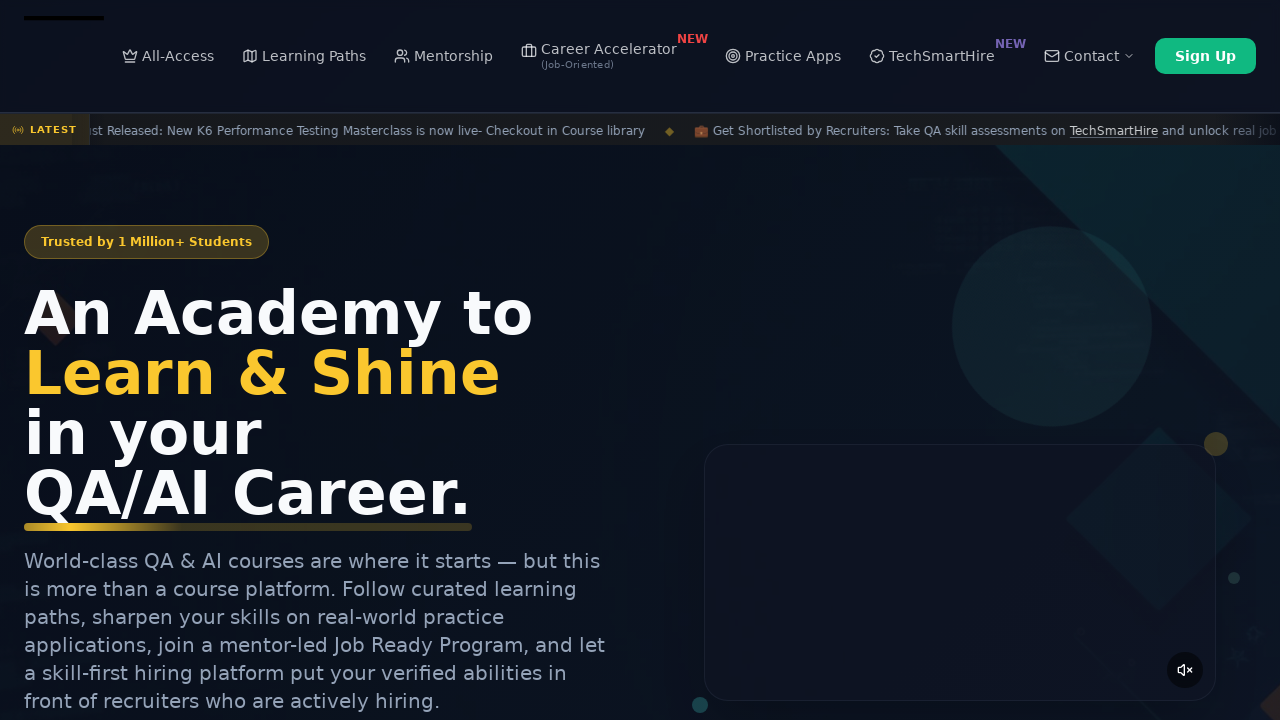

Extracted text from second course link: 'Playwright Testing'
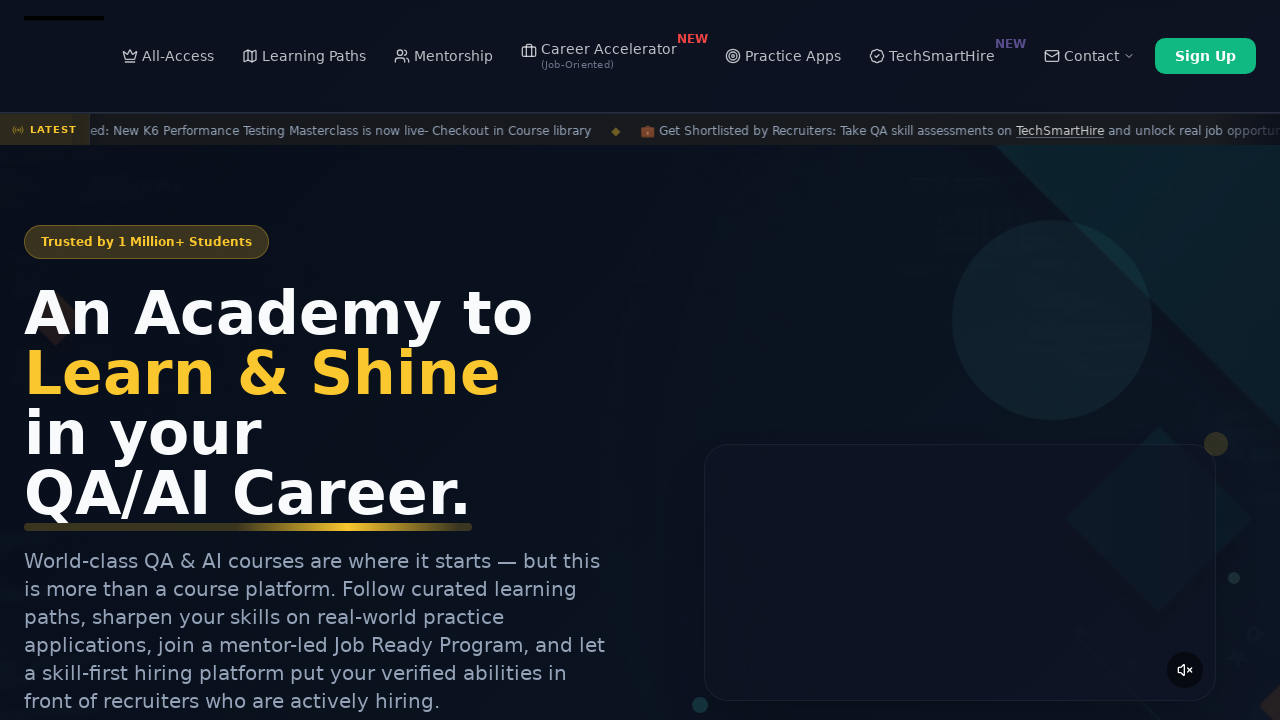

Switched back to original tab
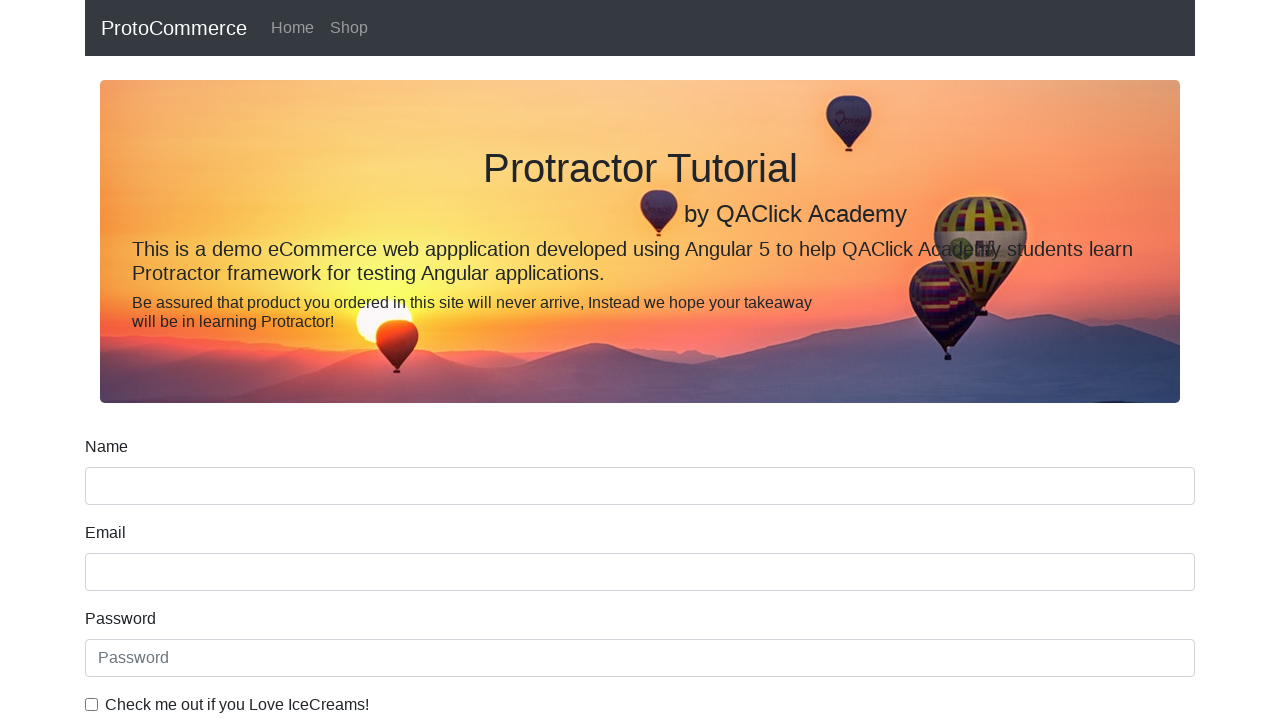

Filled name field with extracted text: 'Playwright Testing' on input[name='name']
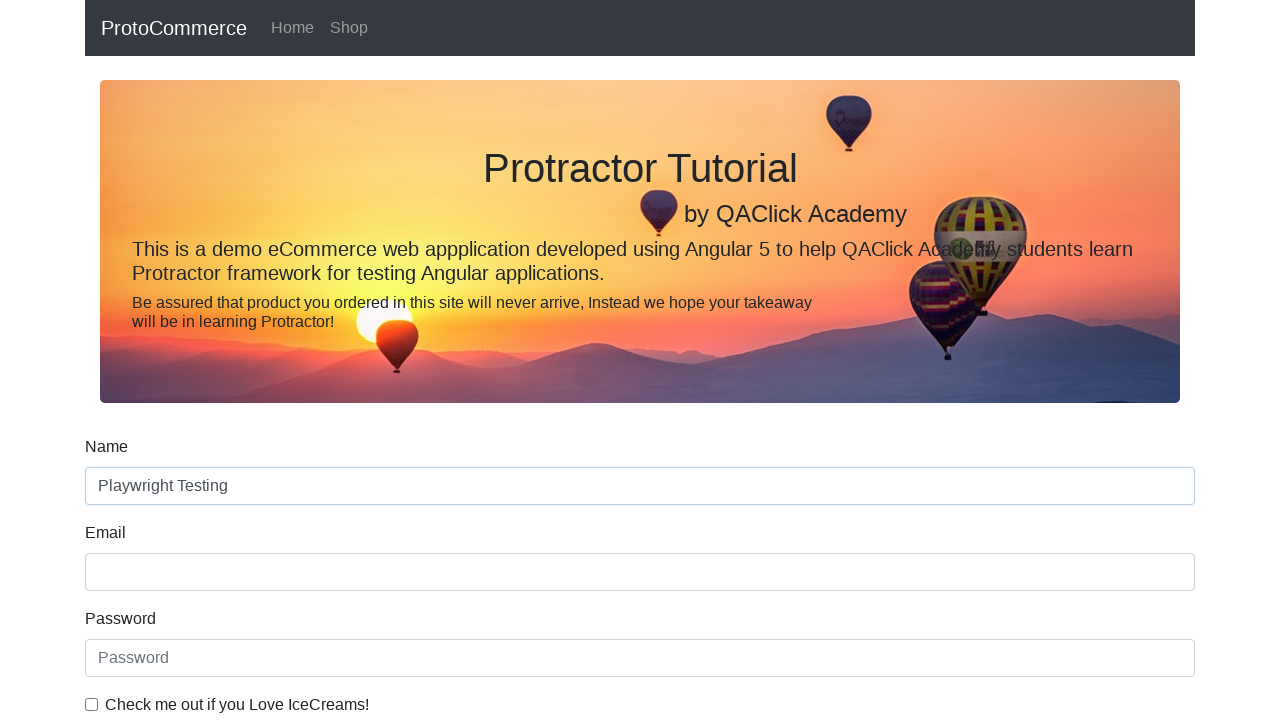

Closed the new tab
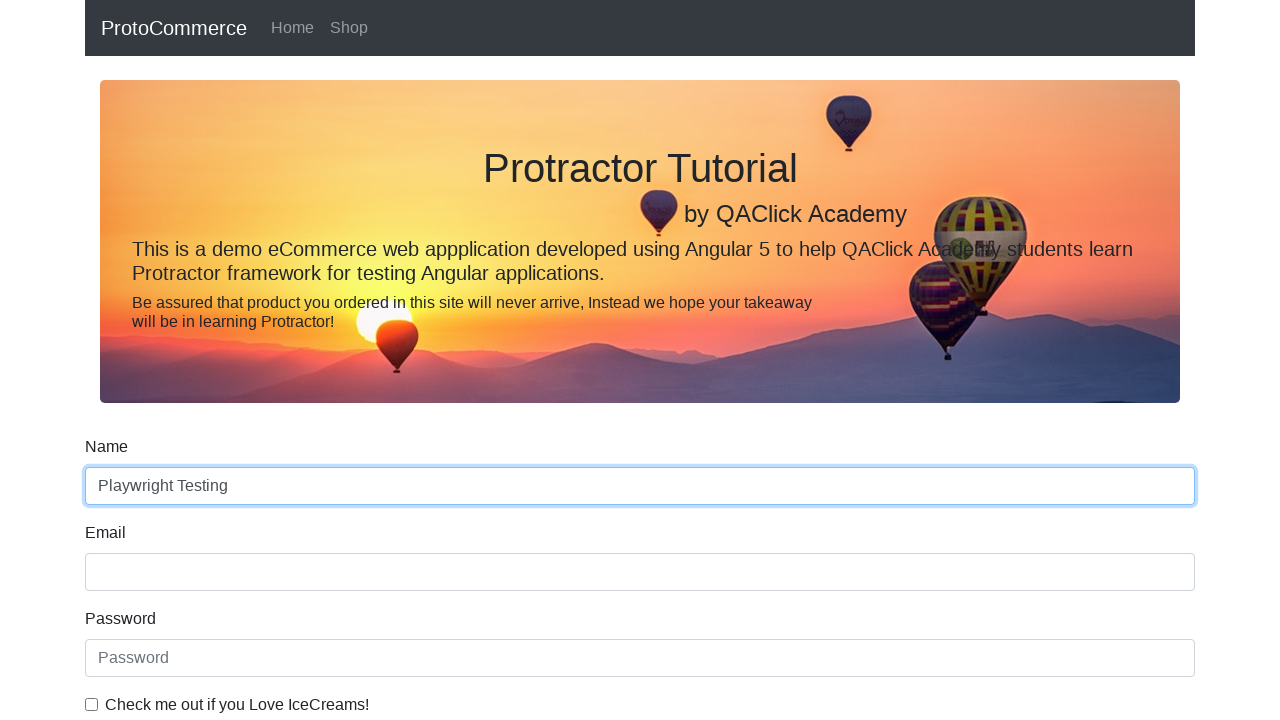

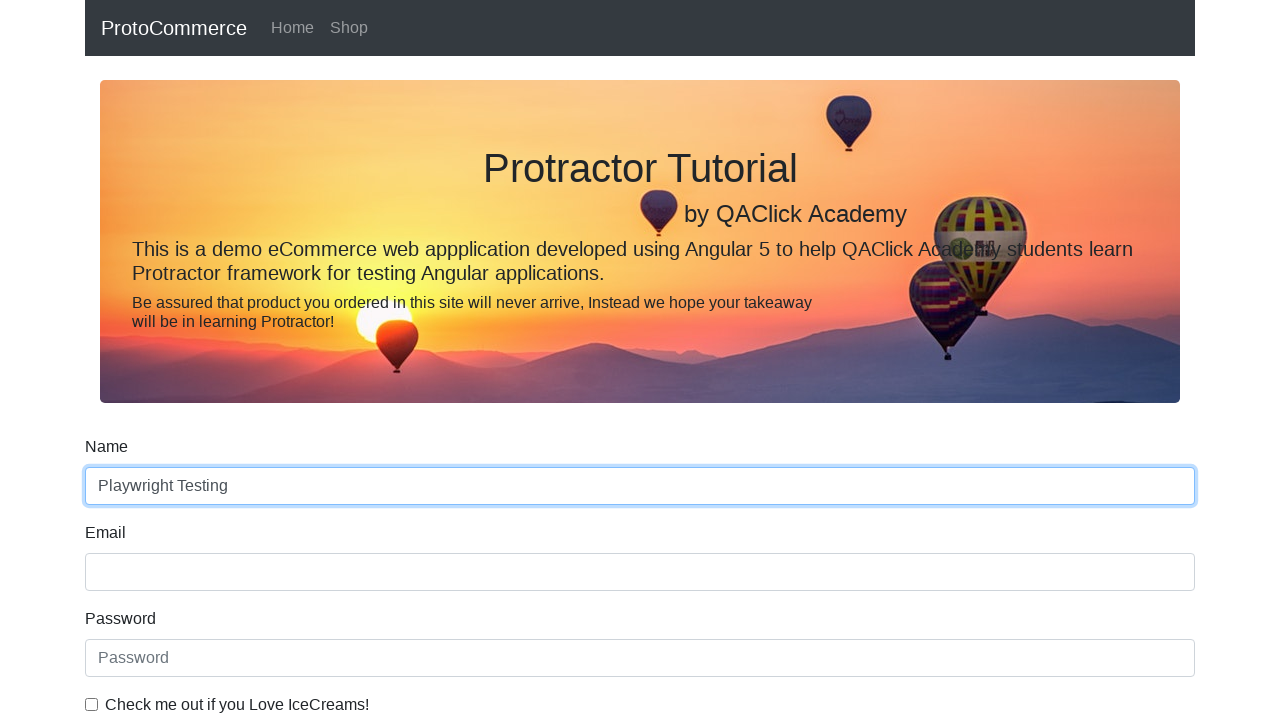